Tests the RPA Challenge form by filling in all required fields (first name, last name, email, address, role, phone number, company name) and submitting the form.

Starting URL: https://rpachallenge.com/

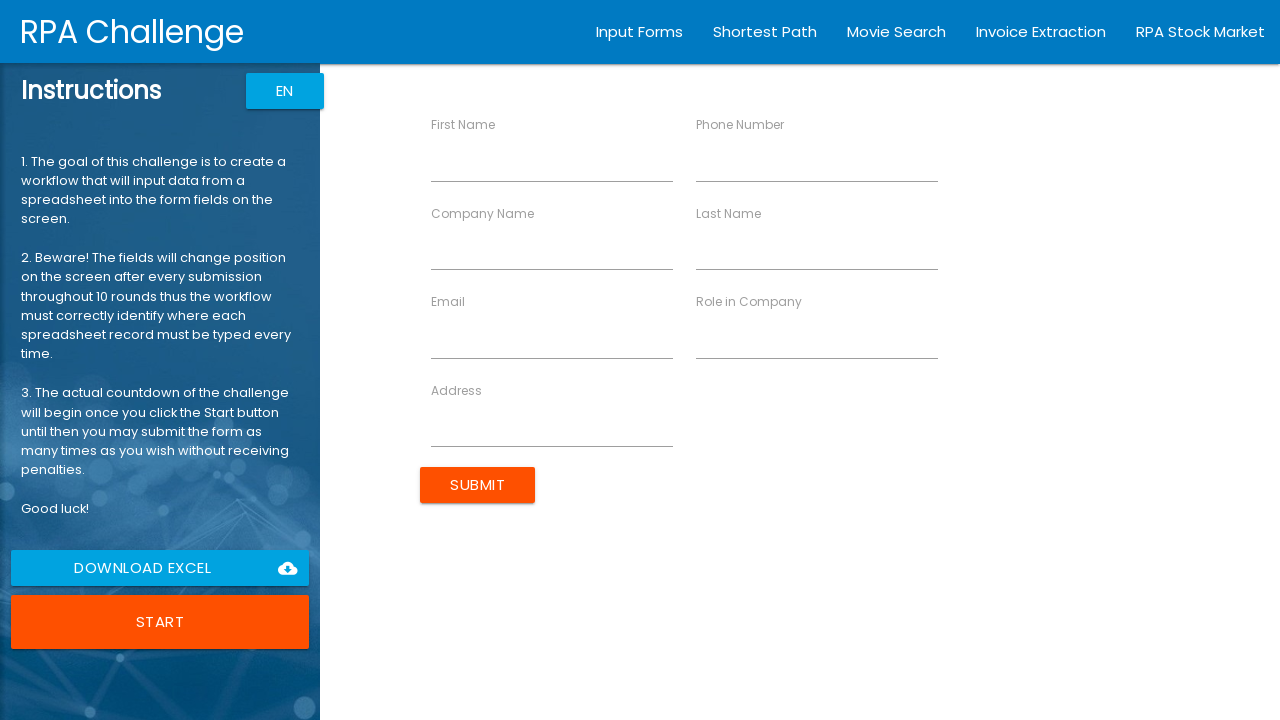

Filled first name field with 'Juan' on [ng-reflect-name="labelFirstName"]
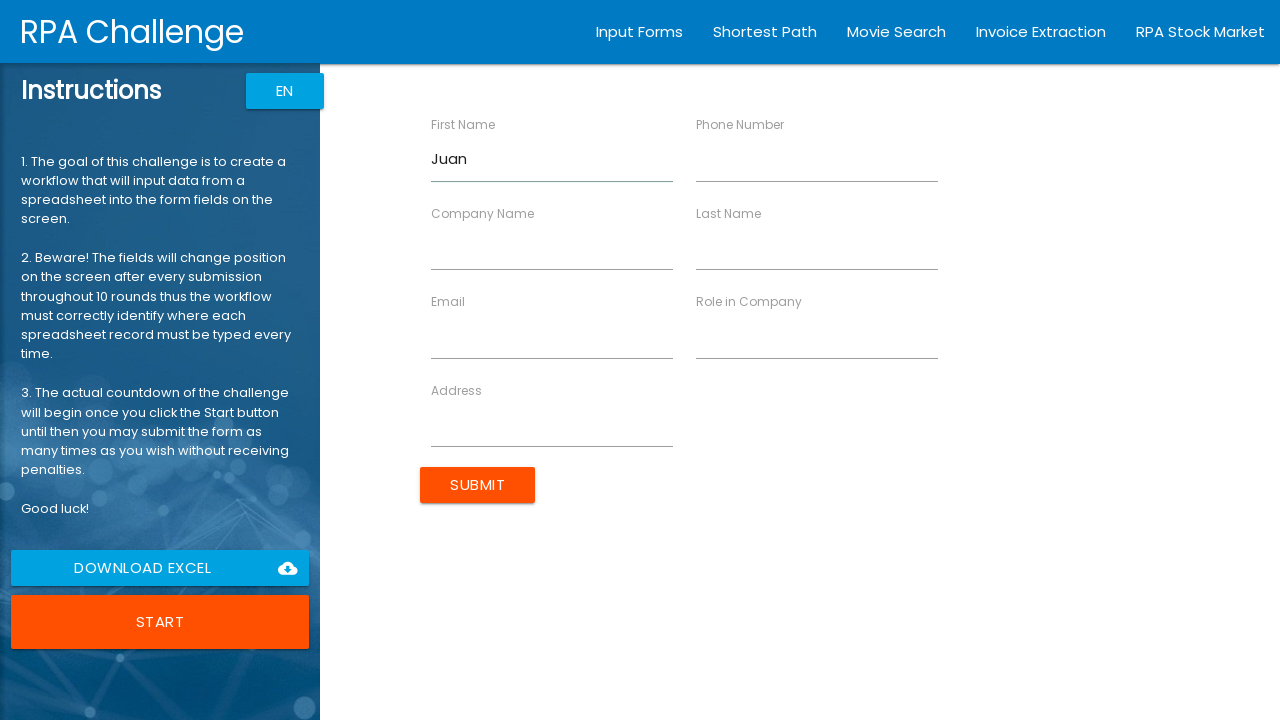

Filled last name field with 'Pedro anjos da silva' on [ng-reflect-name="labelLastName"]
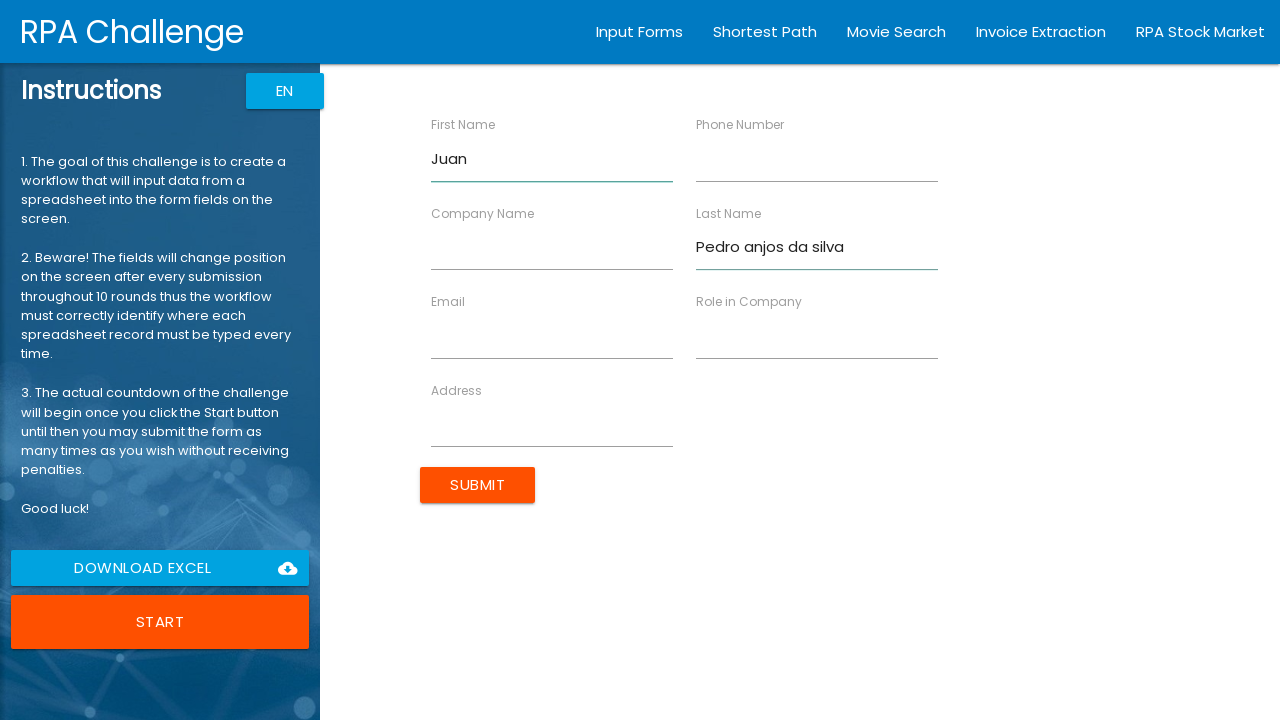

Filled email field with 'juan@juan' on [ng-reflect-name="labelEmail"]
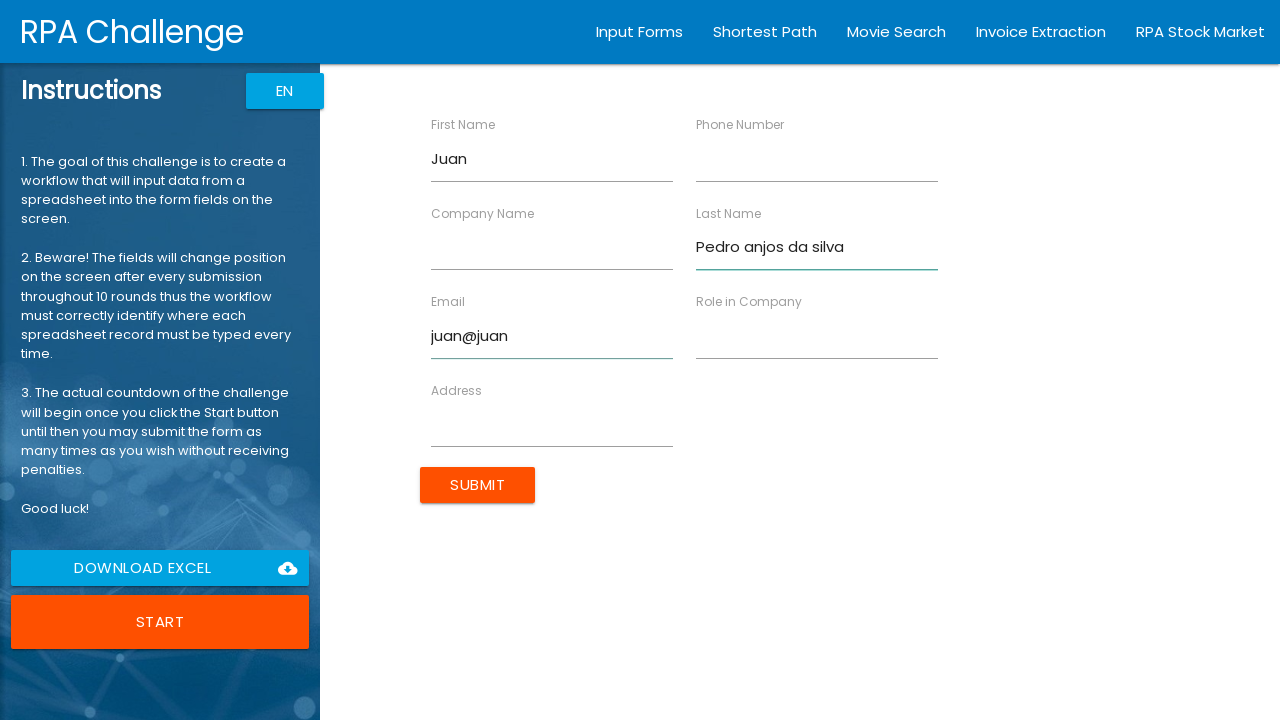

Filled address field with 'Rua são joao da barra' on [ng-reflect-name="labelAddress"]
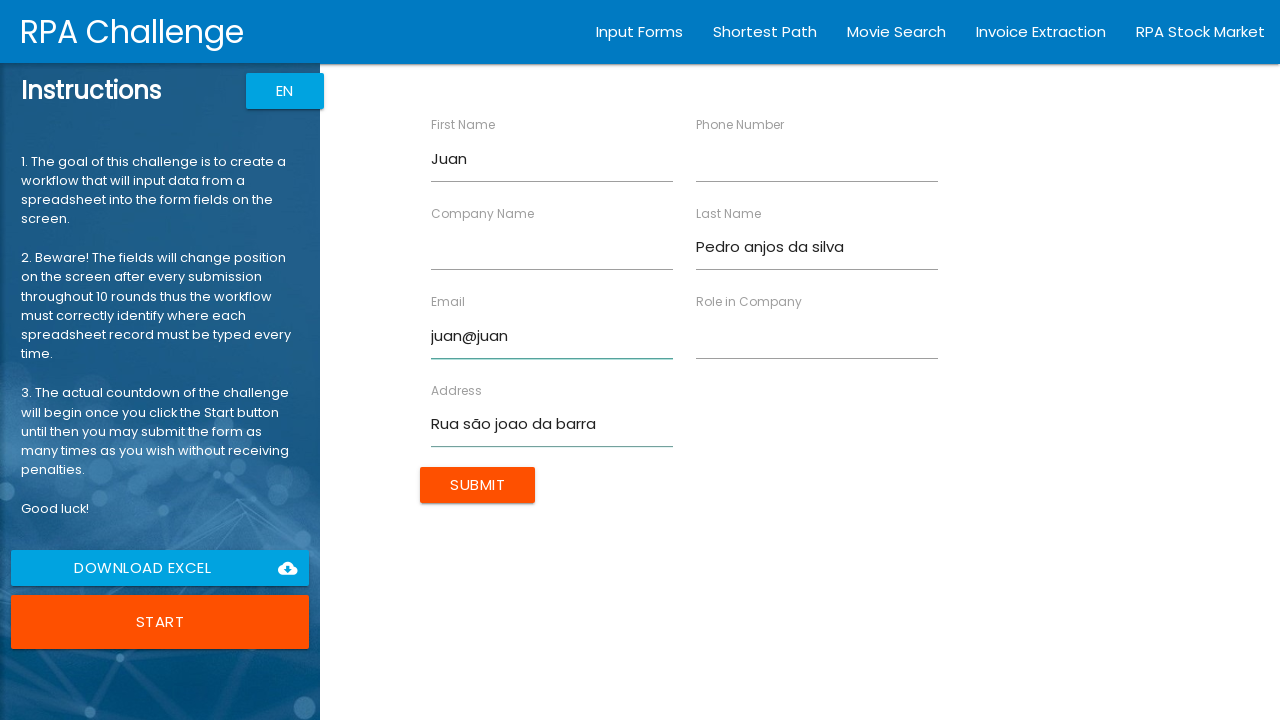

Filled role field with 'Programador' on [ng-reflect-name="labelRole"]
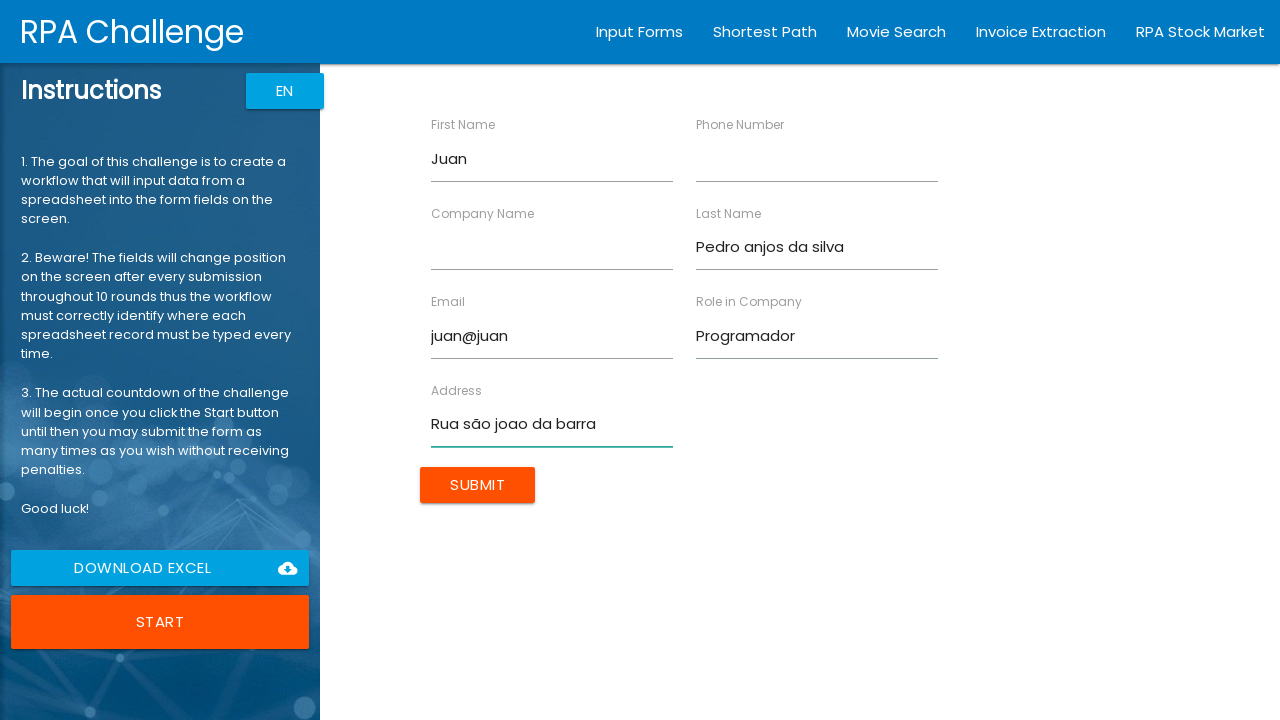

Filled phone number field with '24992704395' on [ng-reflect-name="labelPhone"]
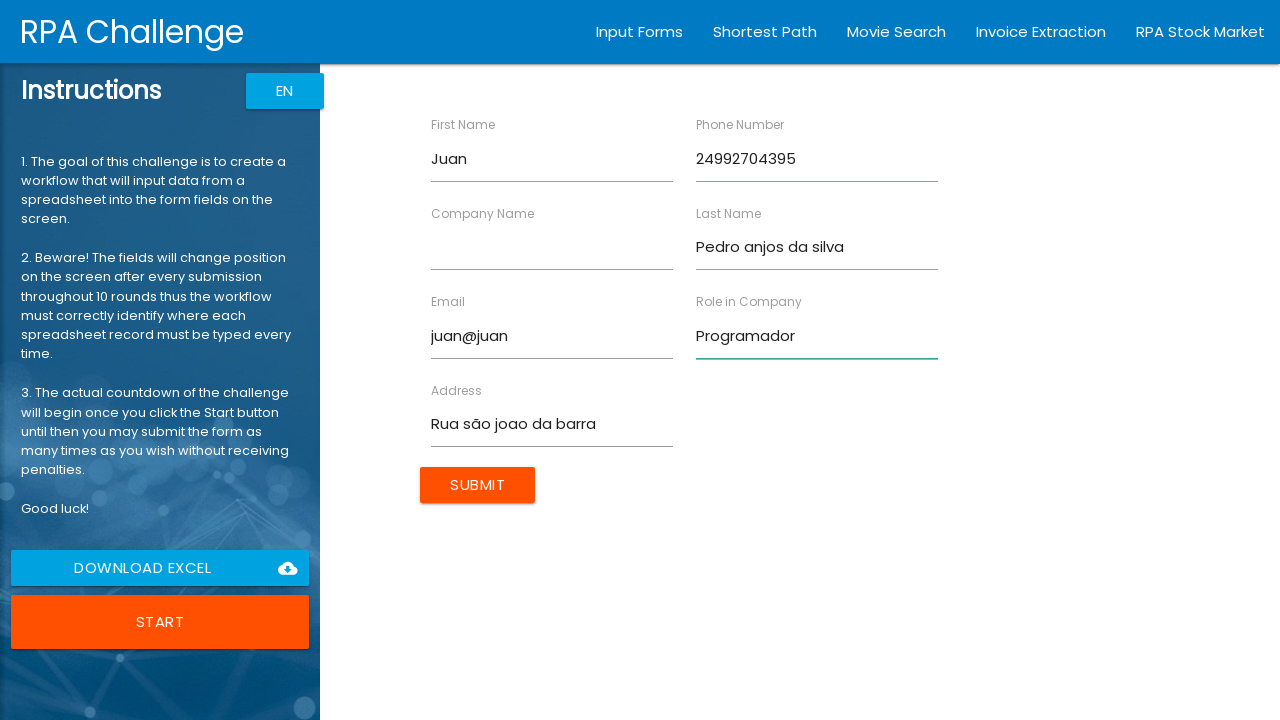

Filled company name field with 'Builtcode' on [ng-reflect-name="labelCompanyName"]
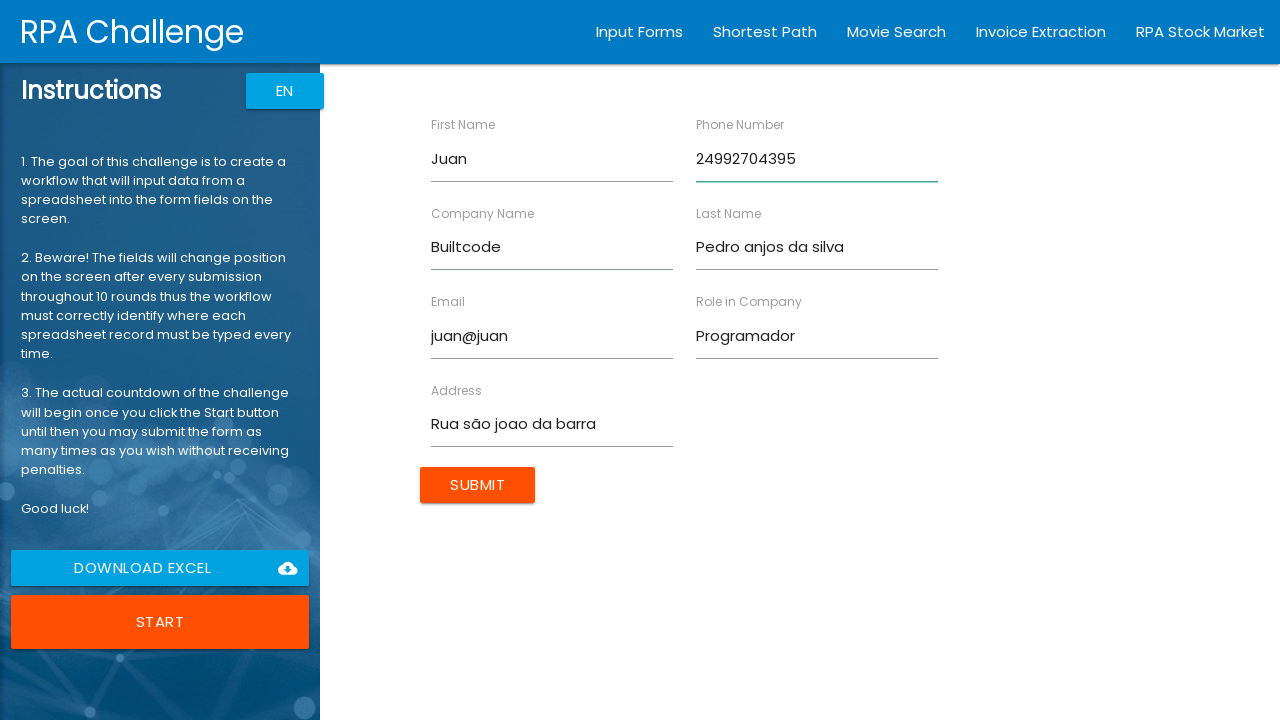

Clicked submit button to submit the form at (478, 485) on input[type="submit"]
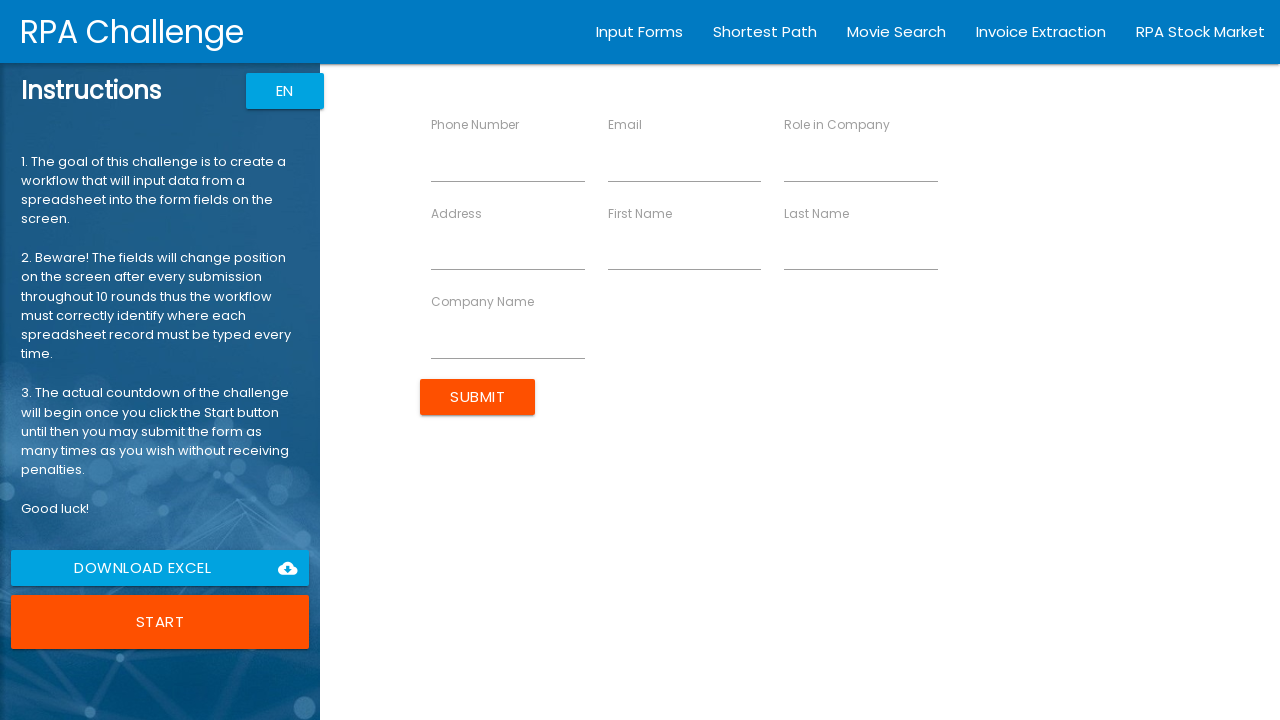

Waited for form submission to complete
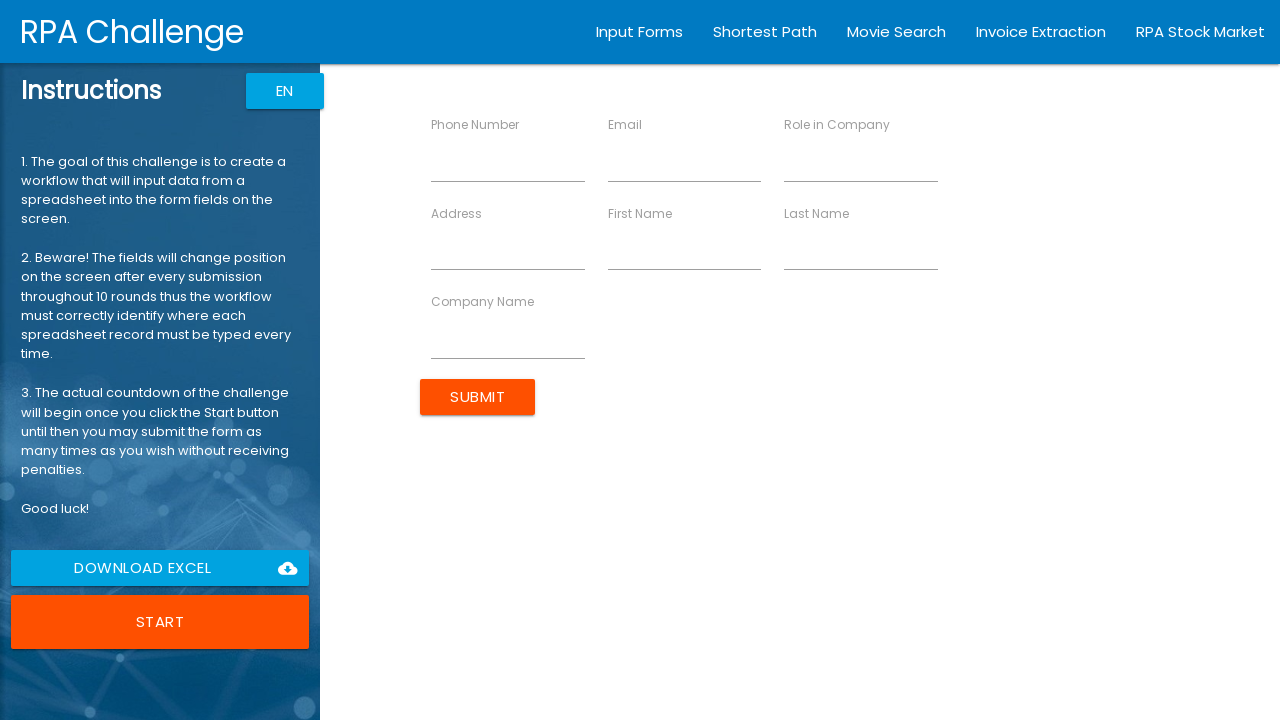

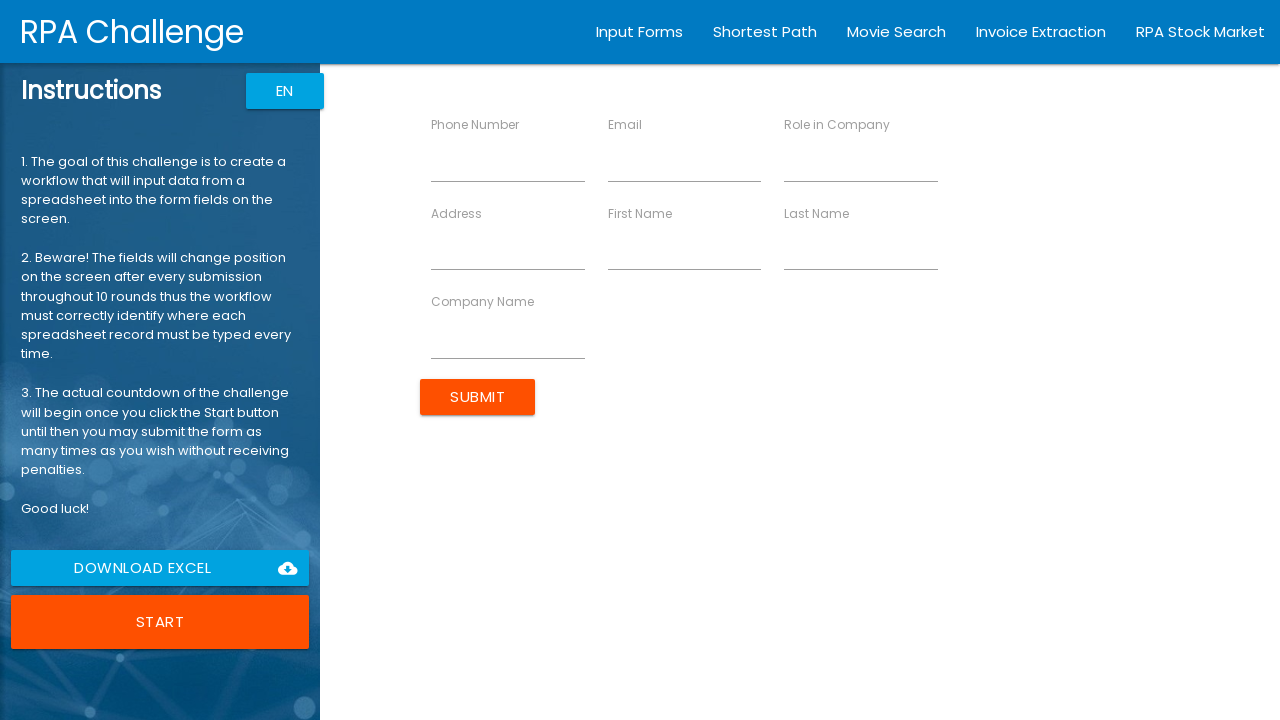